Tests filtering todos by clicking the Active filter button

Starting URL: https://todomvc.com/examples/typescript-angular/#/

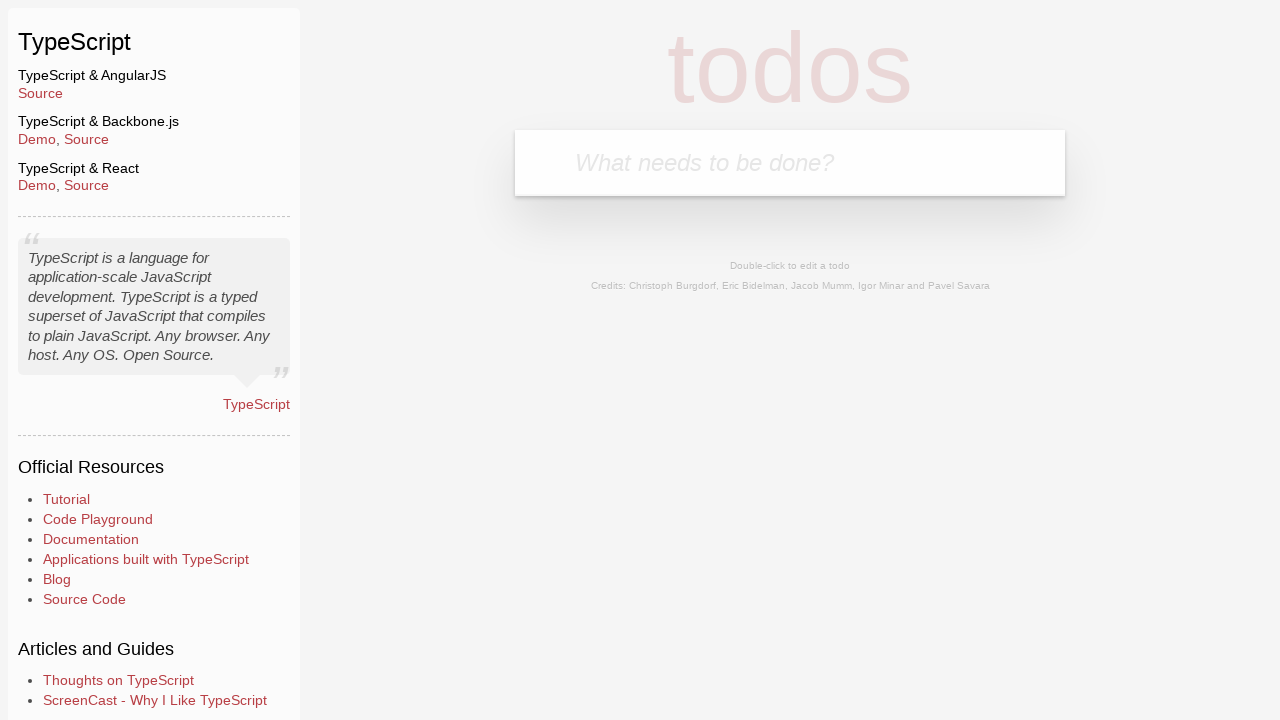

Filled new todo input with 'Example1' on .new-todo
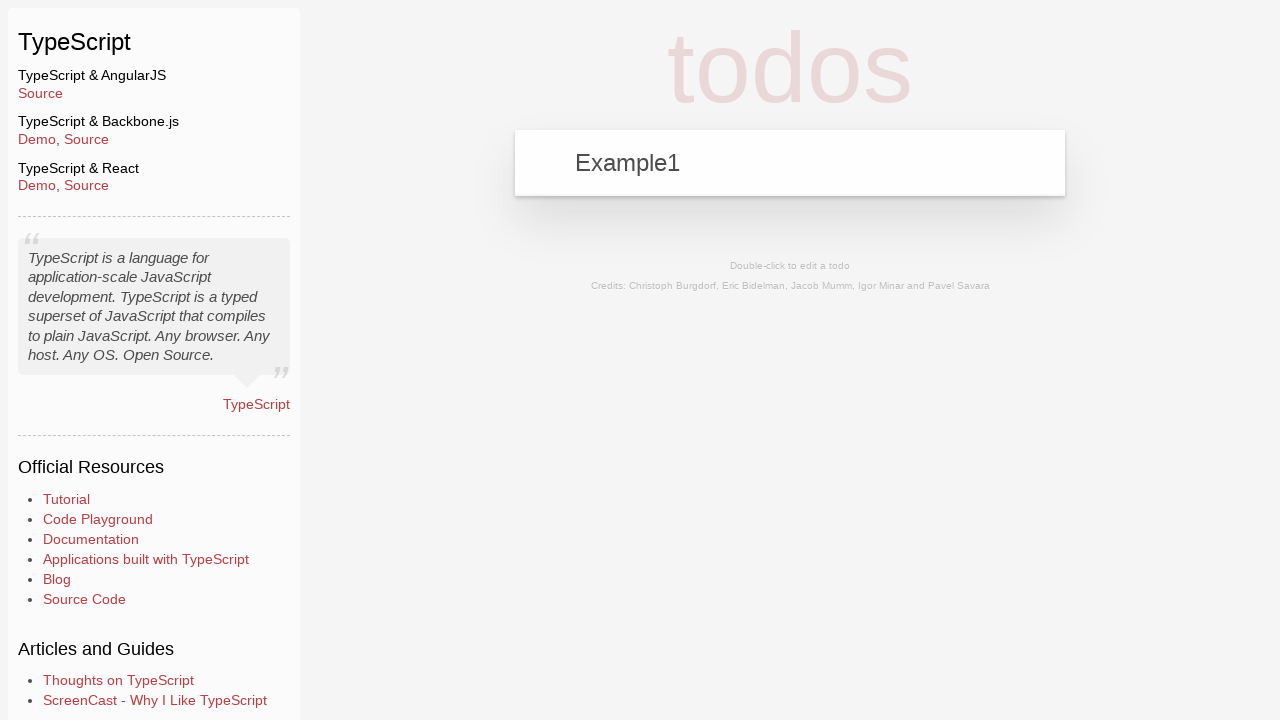

Pressed Enter to add first todo on .new-todo
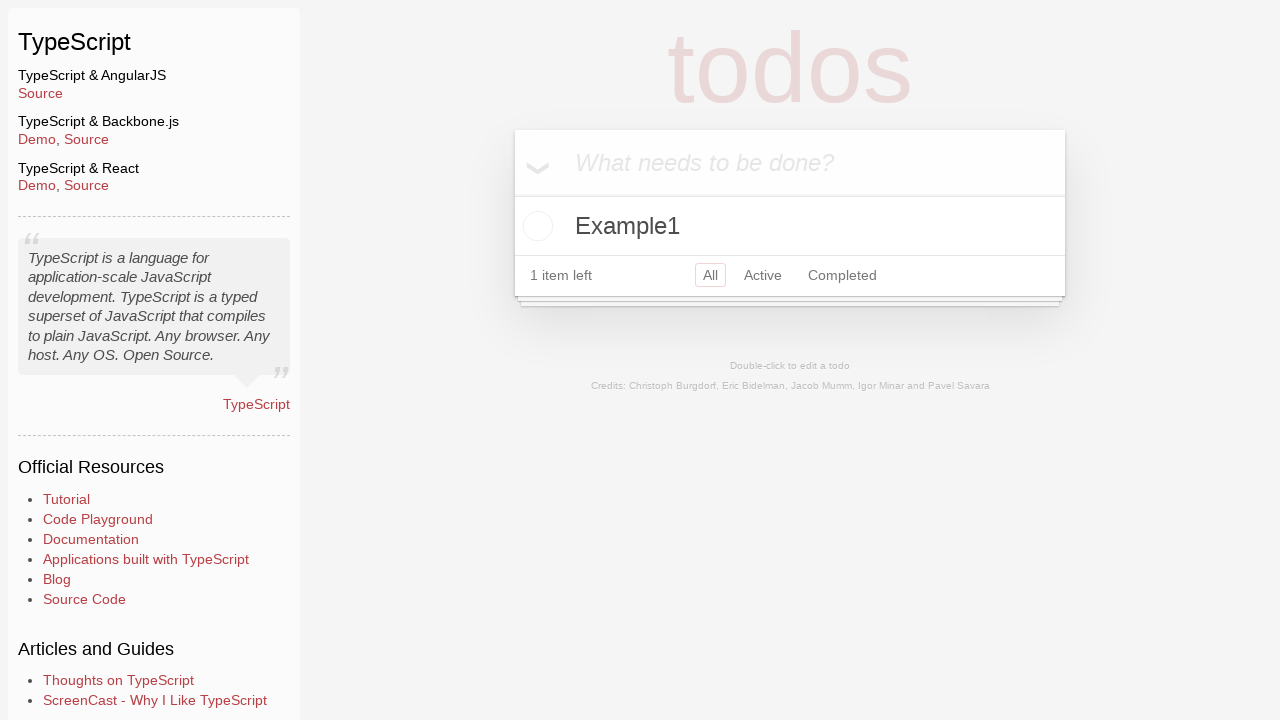

Filled new todo input with 'Example2' on .new-todo
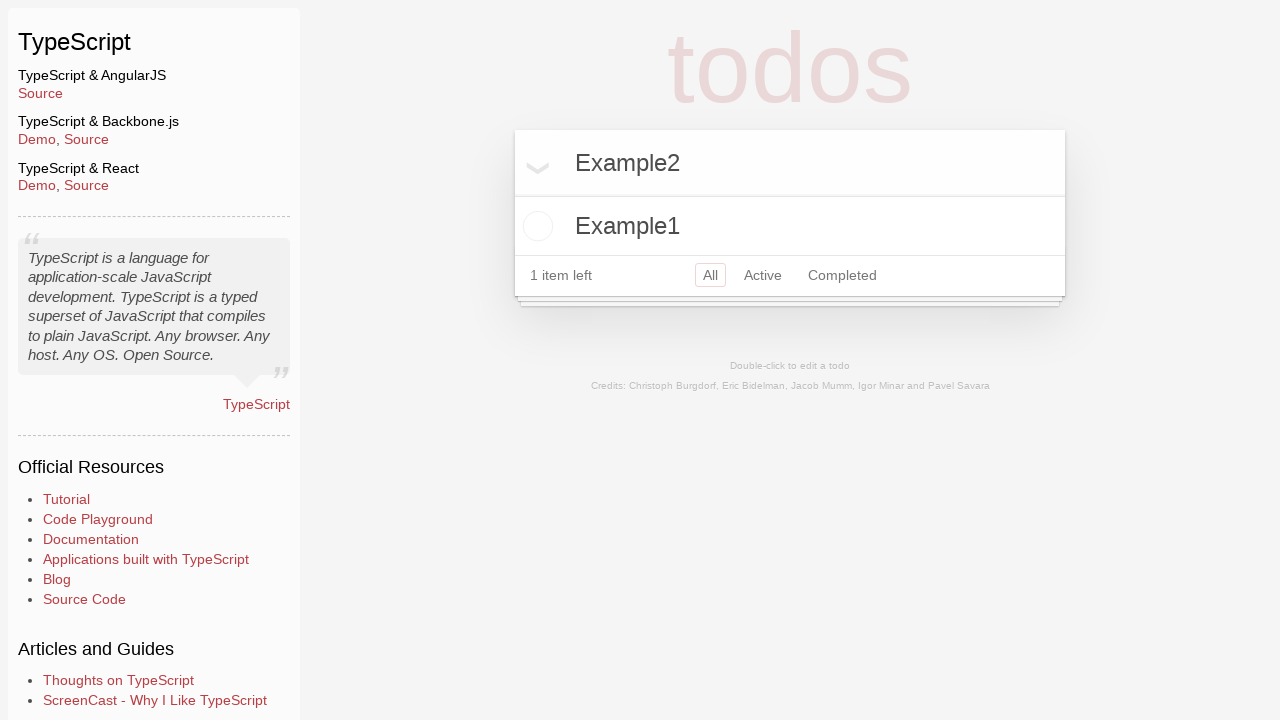

Pressed Enter to add second todo on .new-todo
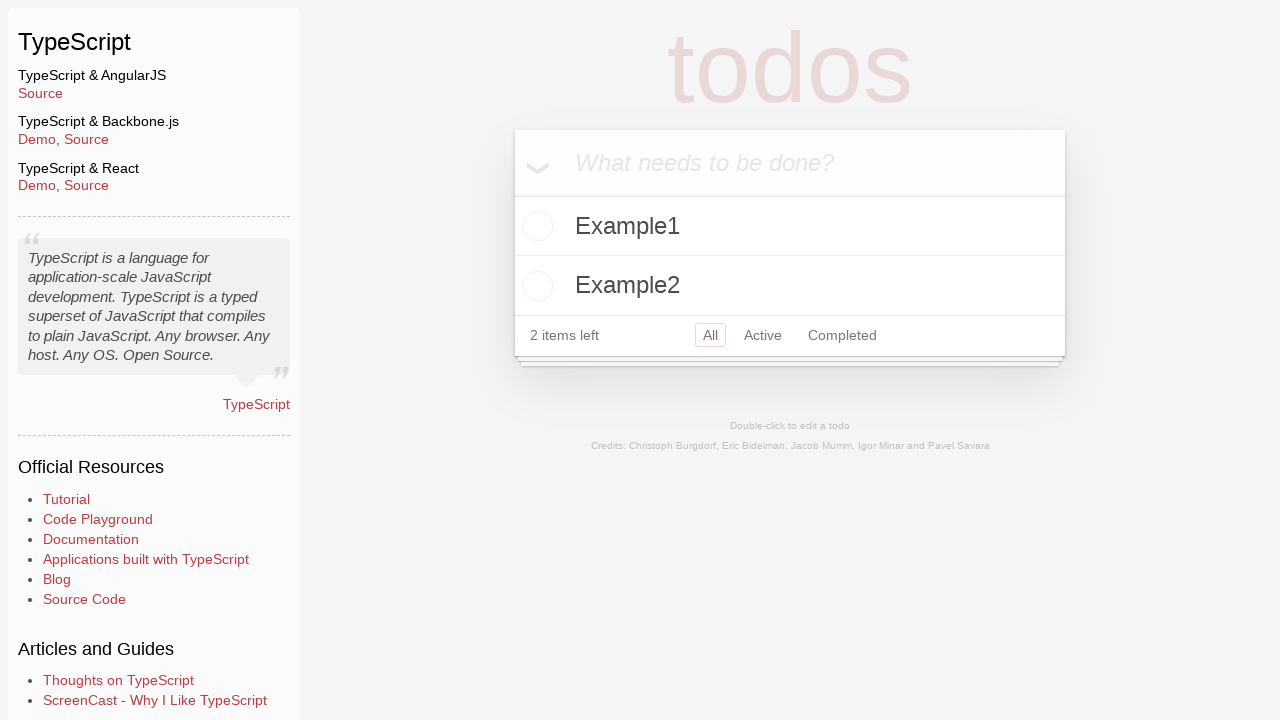

Clicked toggle checkbox to mark Example2 as completed at (535, 286) on li:has-text('Example2') .toggle
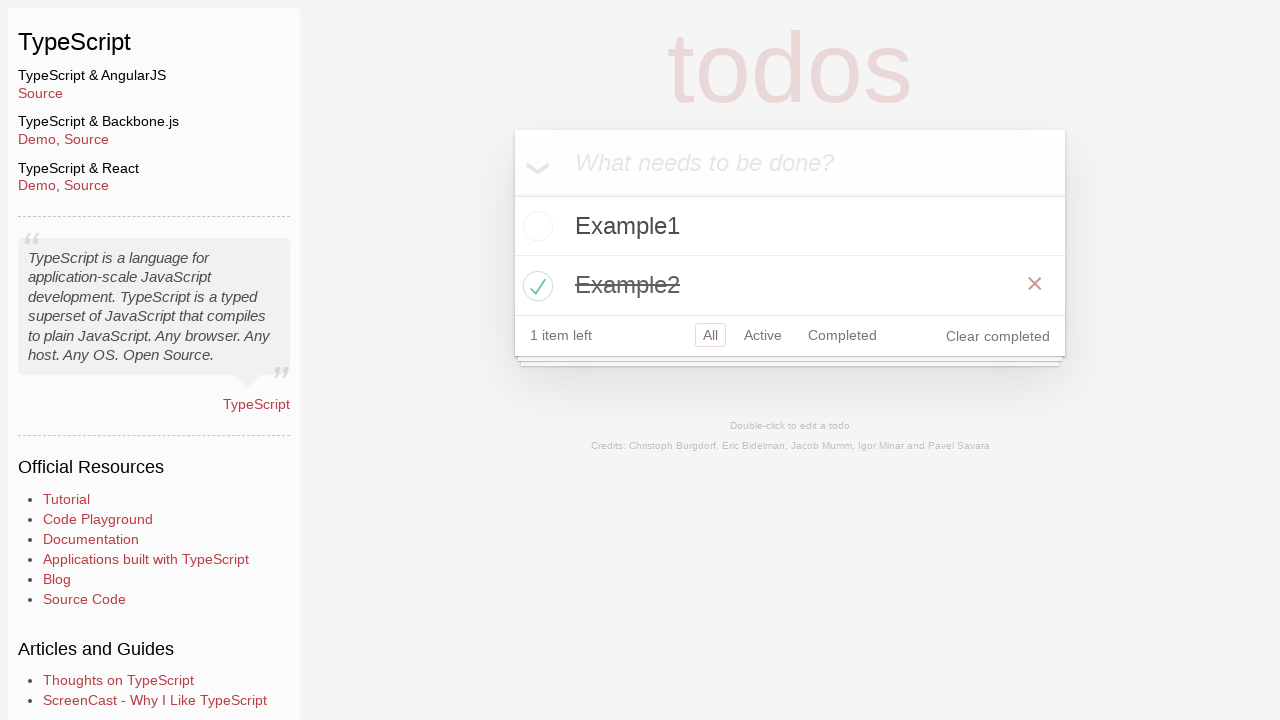

Clicked Active filter button to show only active todos at (763, 335) on a:has-text('Active')
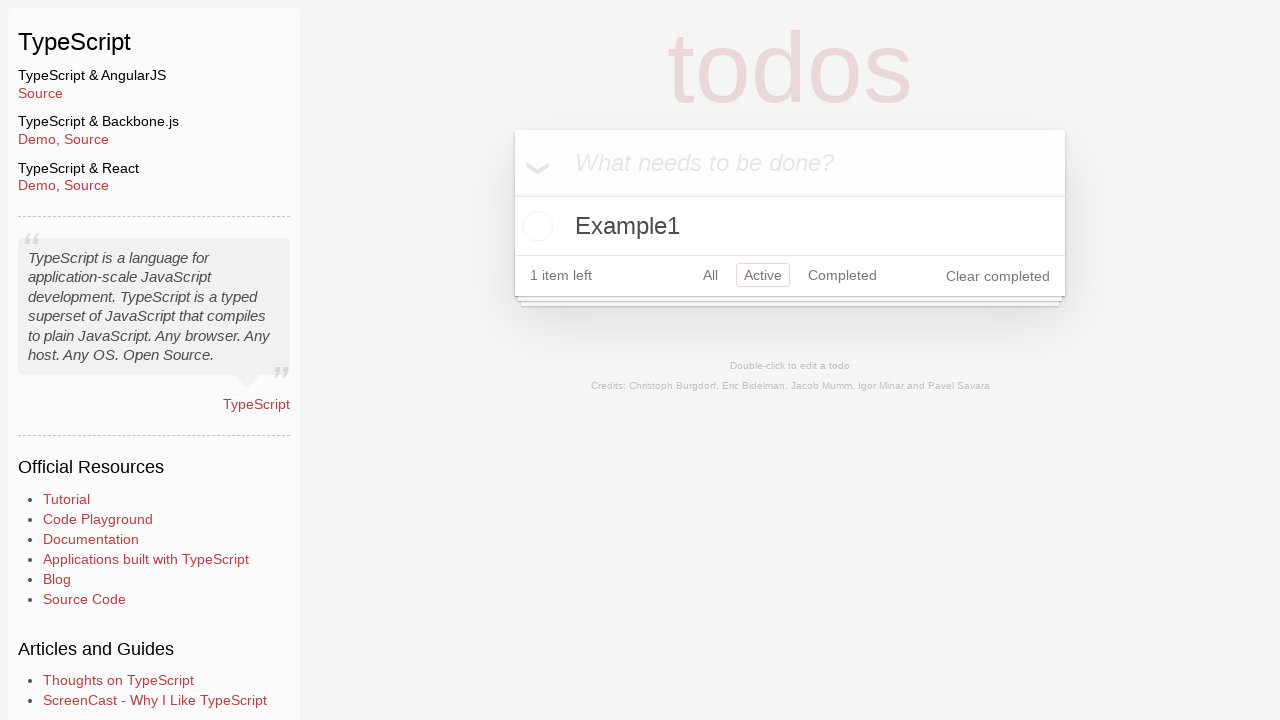

Waited for filtered todo list to load
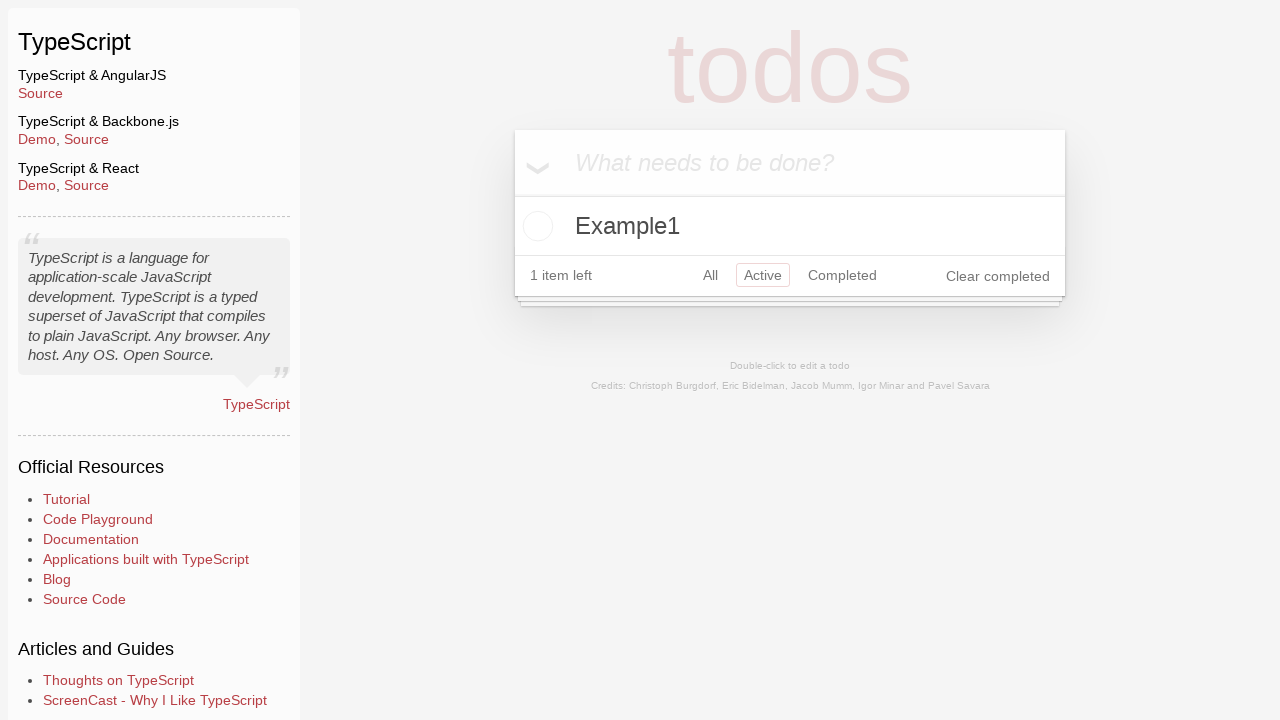

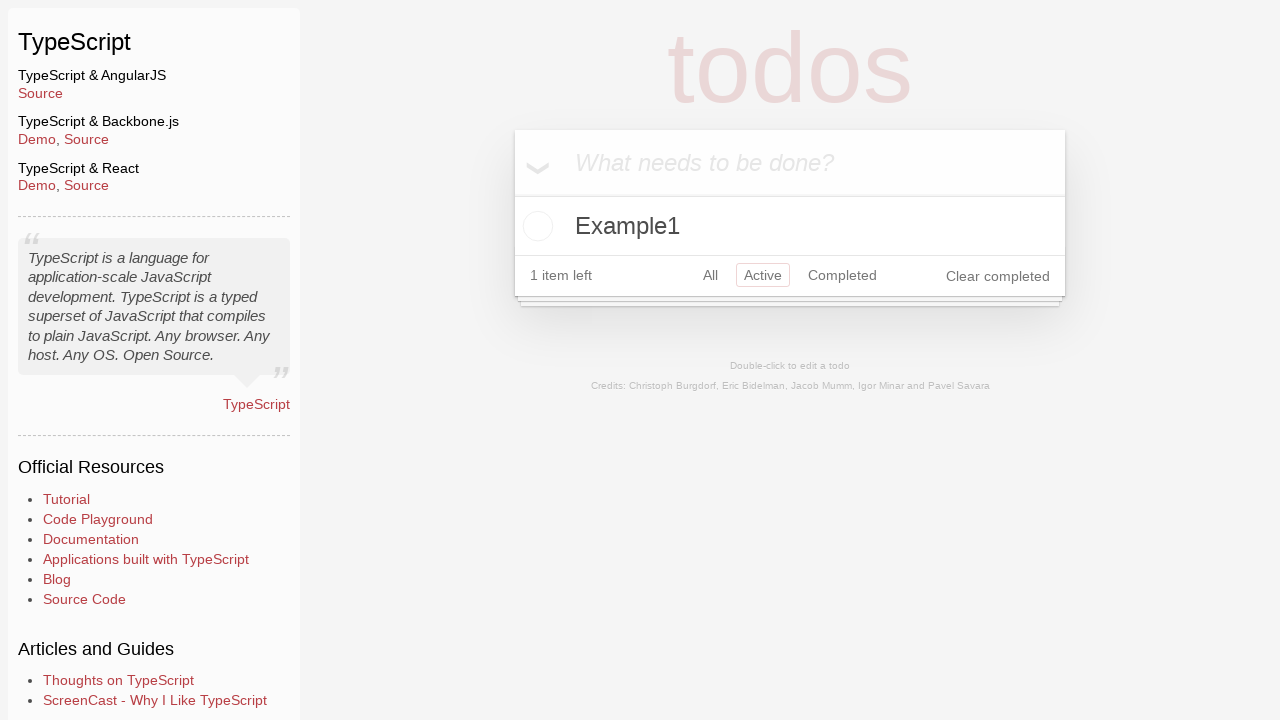